Tests a simple input field by entering text "WellDone", submitting with Enter key, and verifying the result text matches the input

Starting URL: https://www.qa-practice.com/elements/input/simple

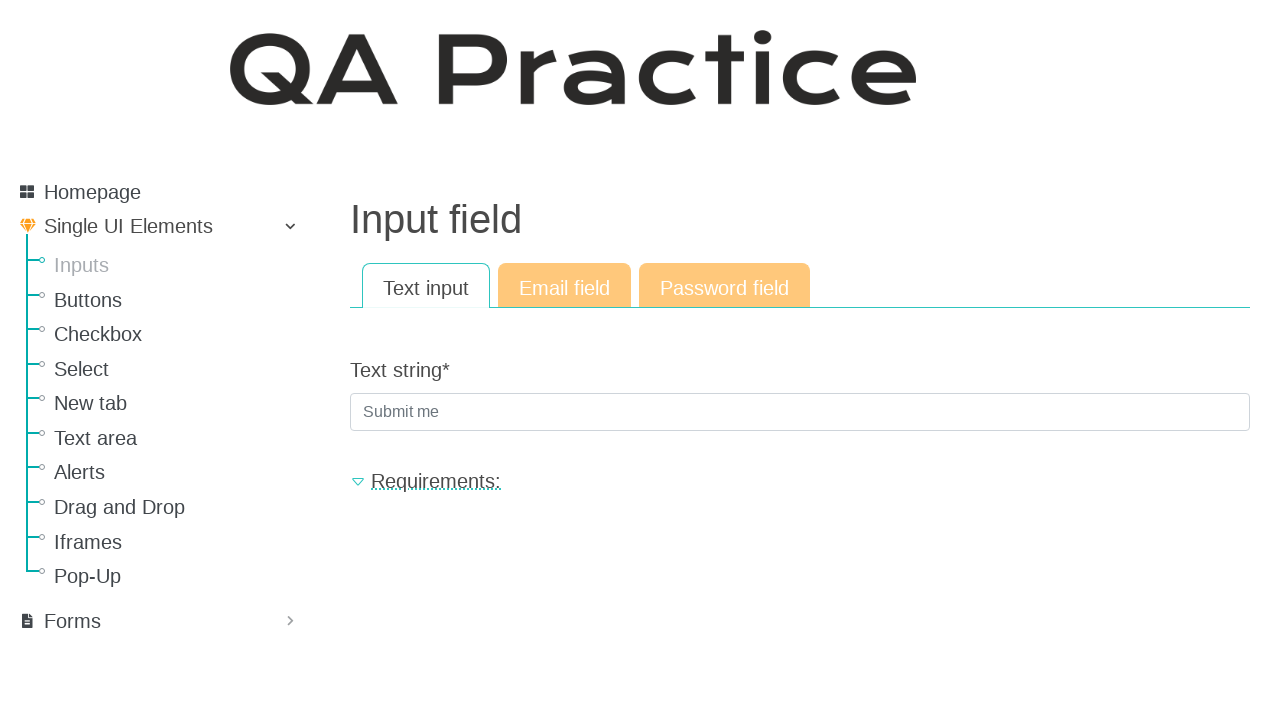

Filled text input field with 'WellDone' on #id_text_string
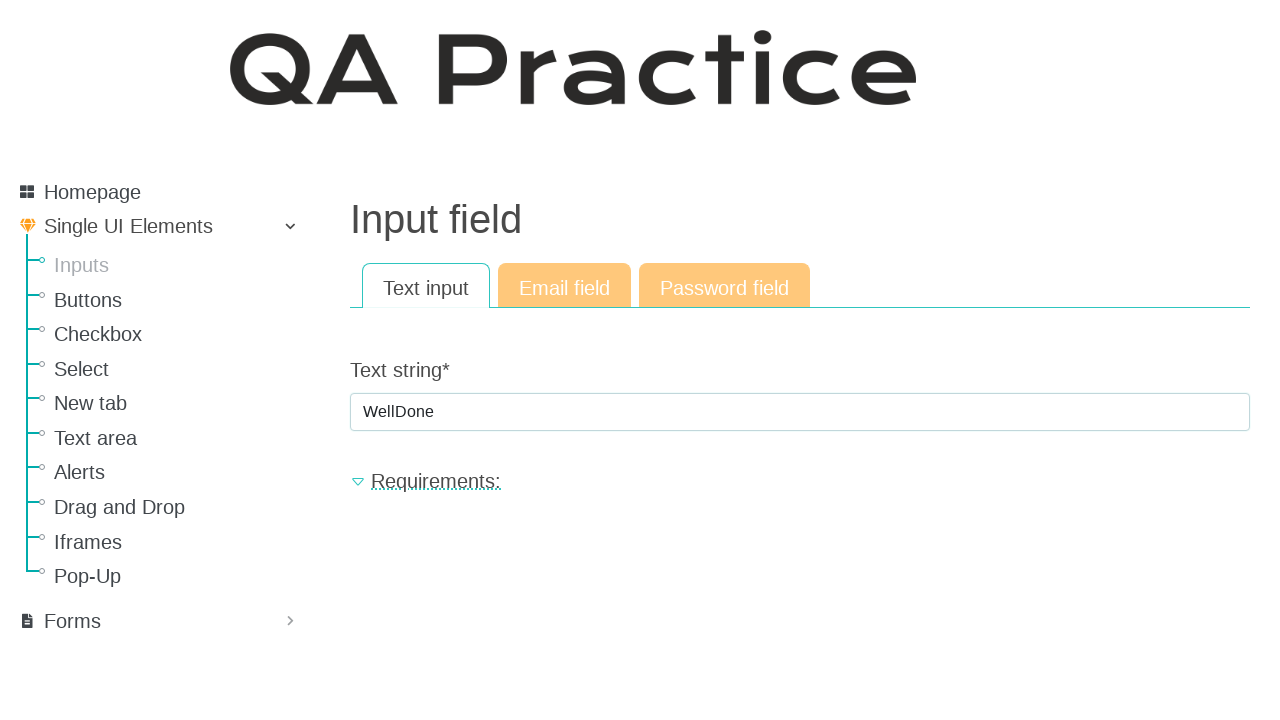

Pressed Enter key to submit the form on #id_text_string
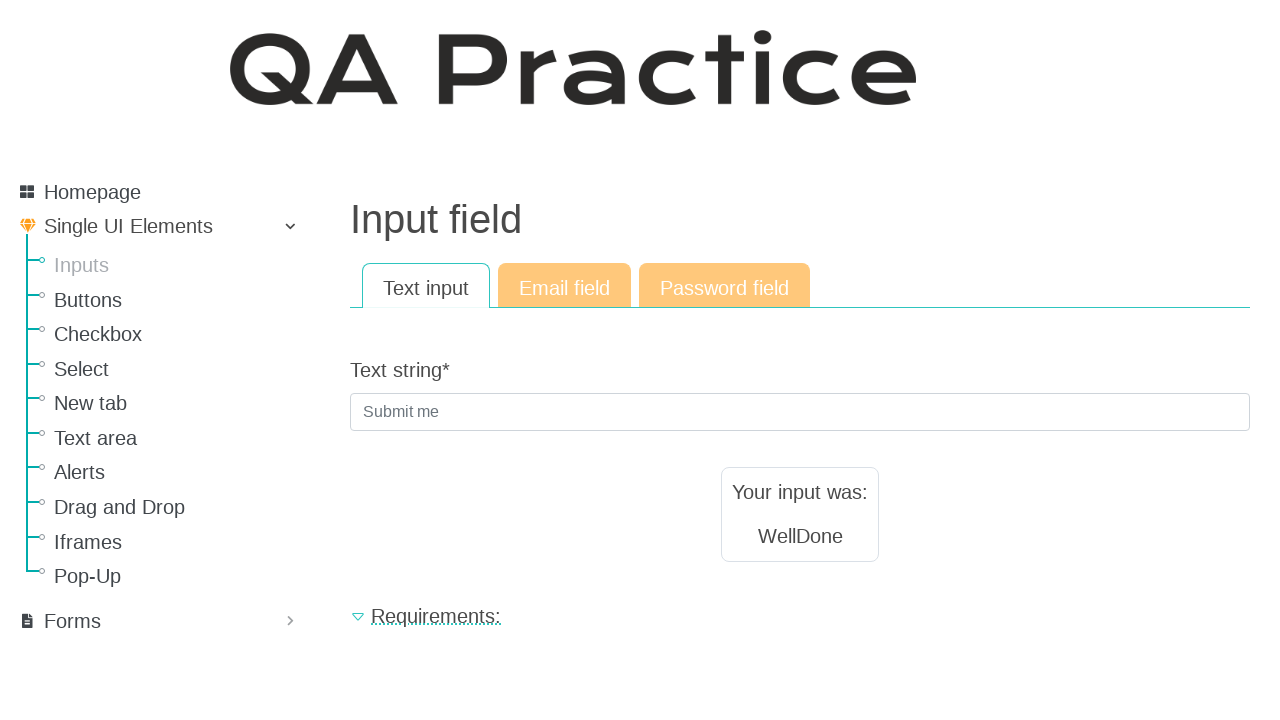

Result text element appeared after form submission
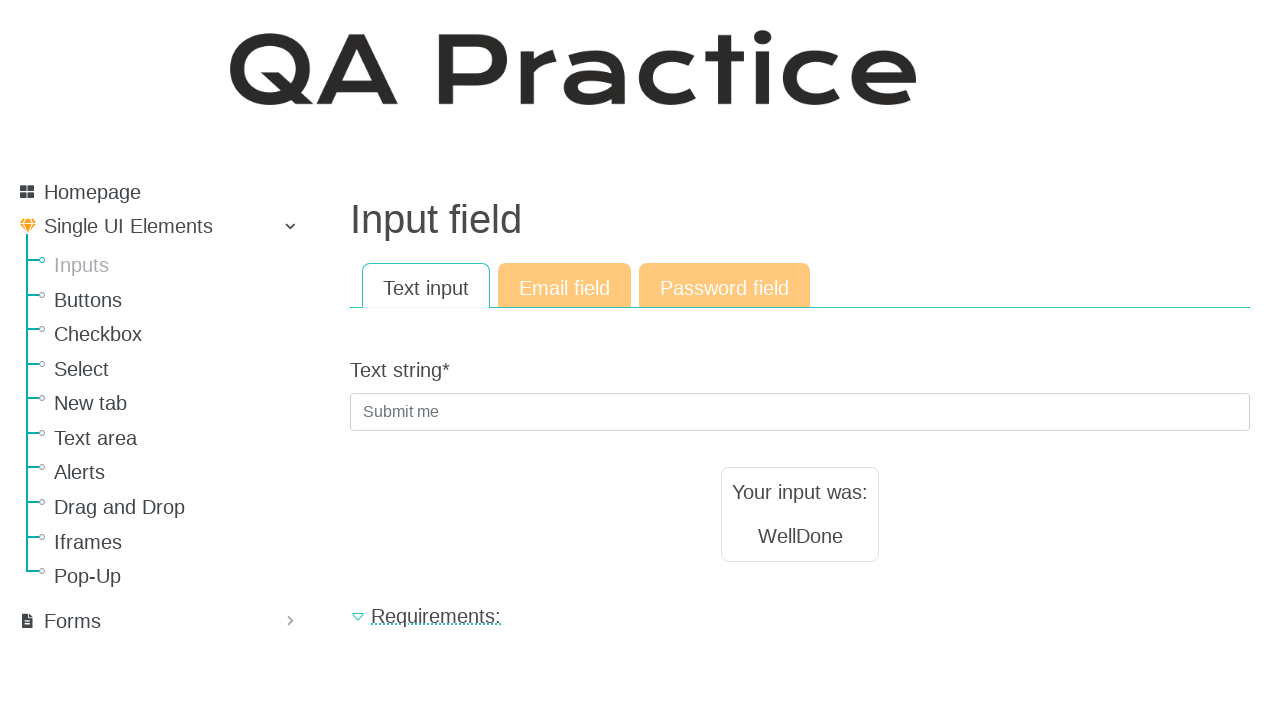

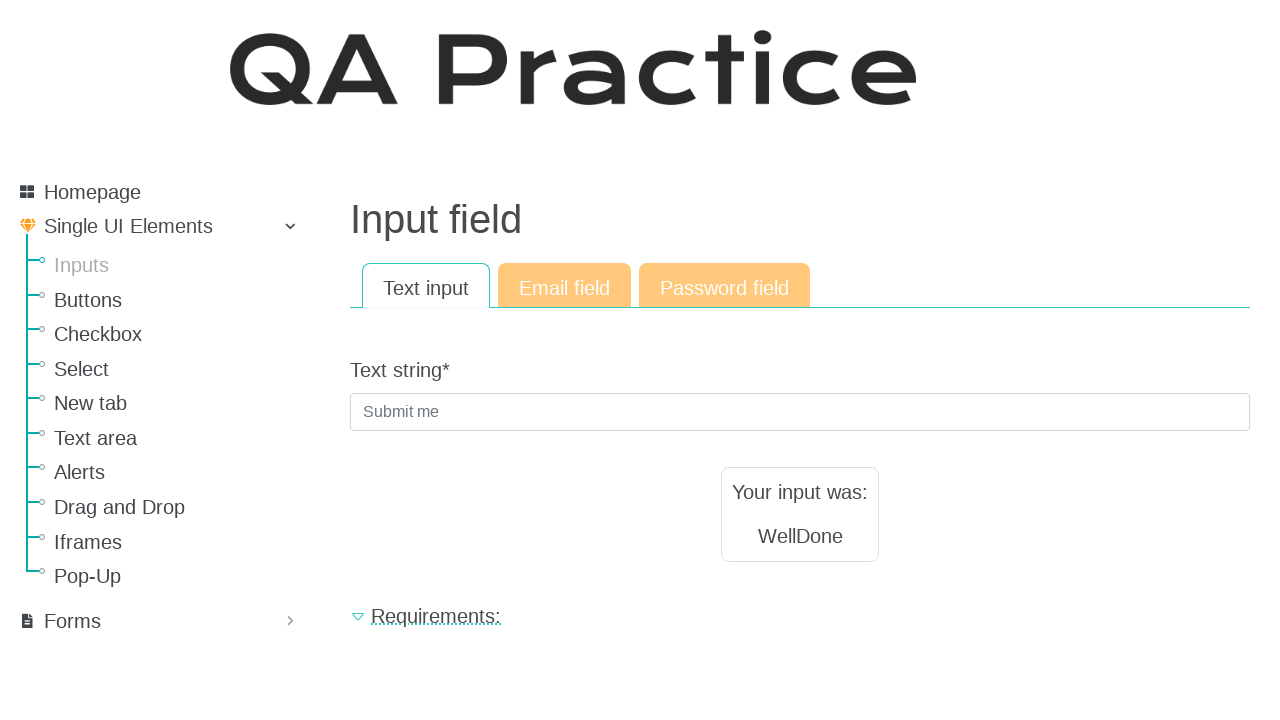